Tests mouse hover interaction by moving to the third navigation menu item using keyboard/mouse events

Starting URL: https://demo.automationtesting.in/Register.html

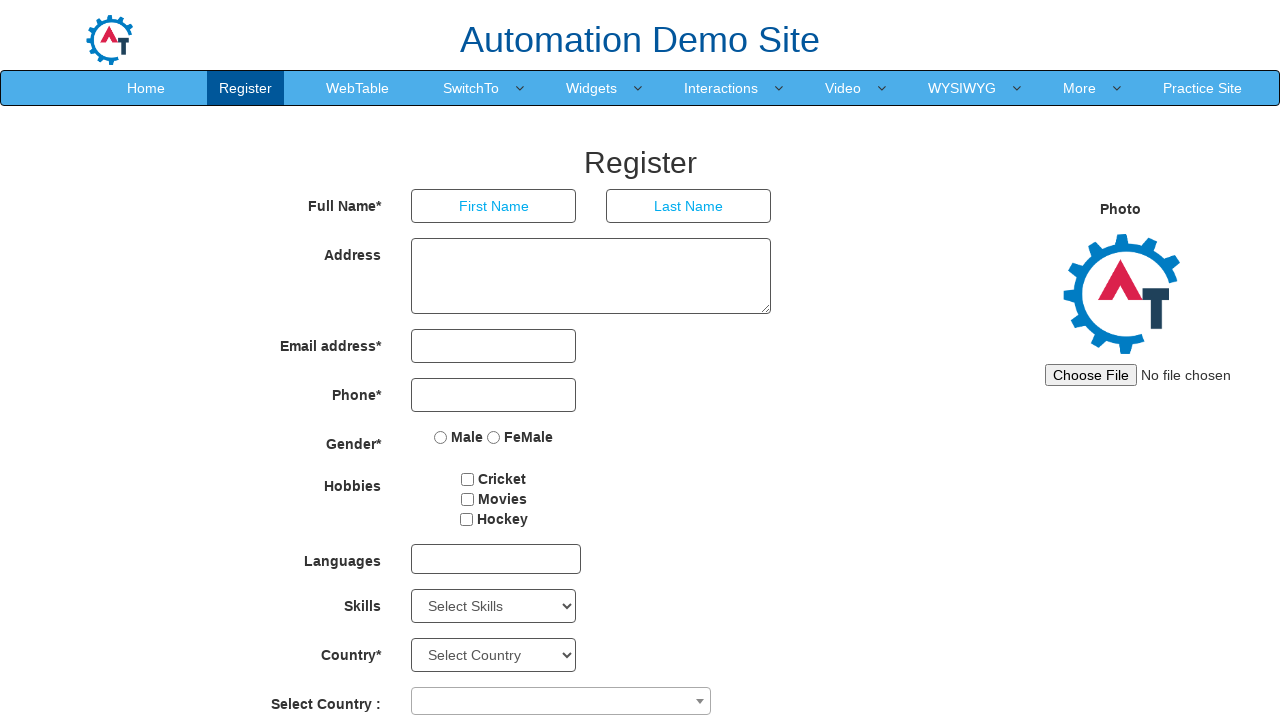

Waited for navigation menu to load
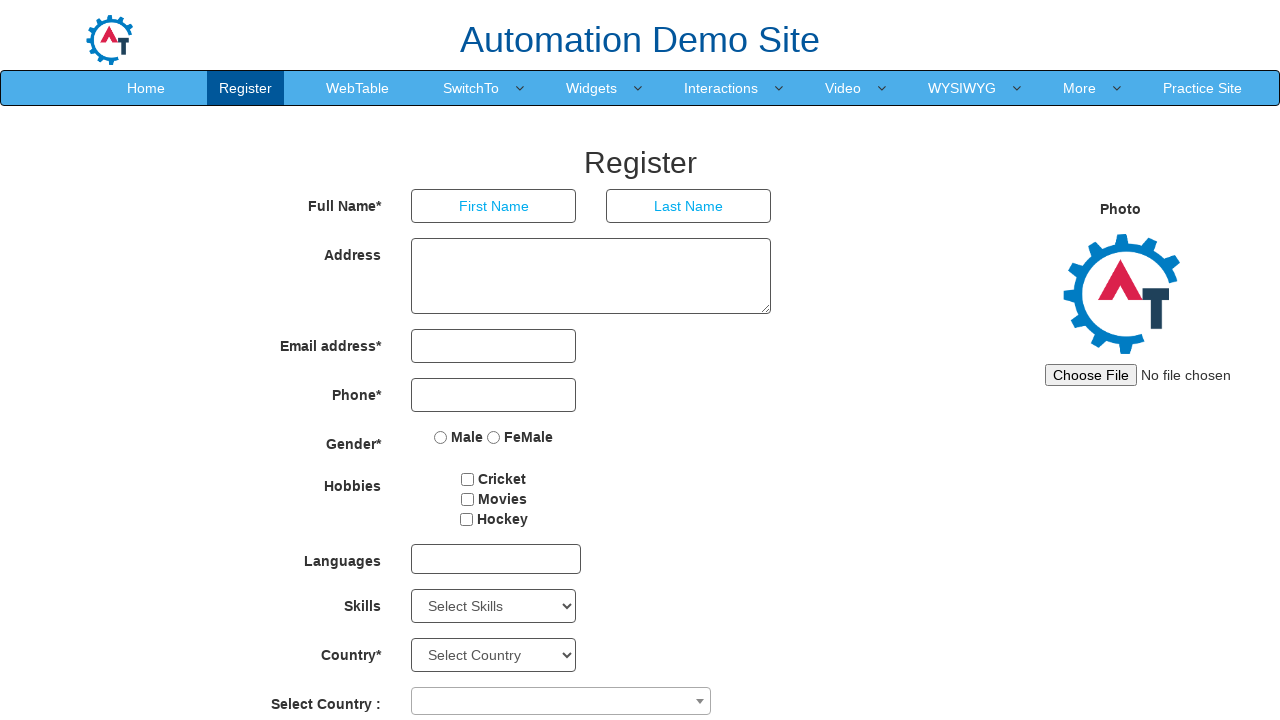

Located all navigation menu items
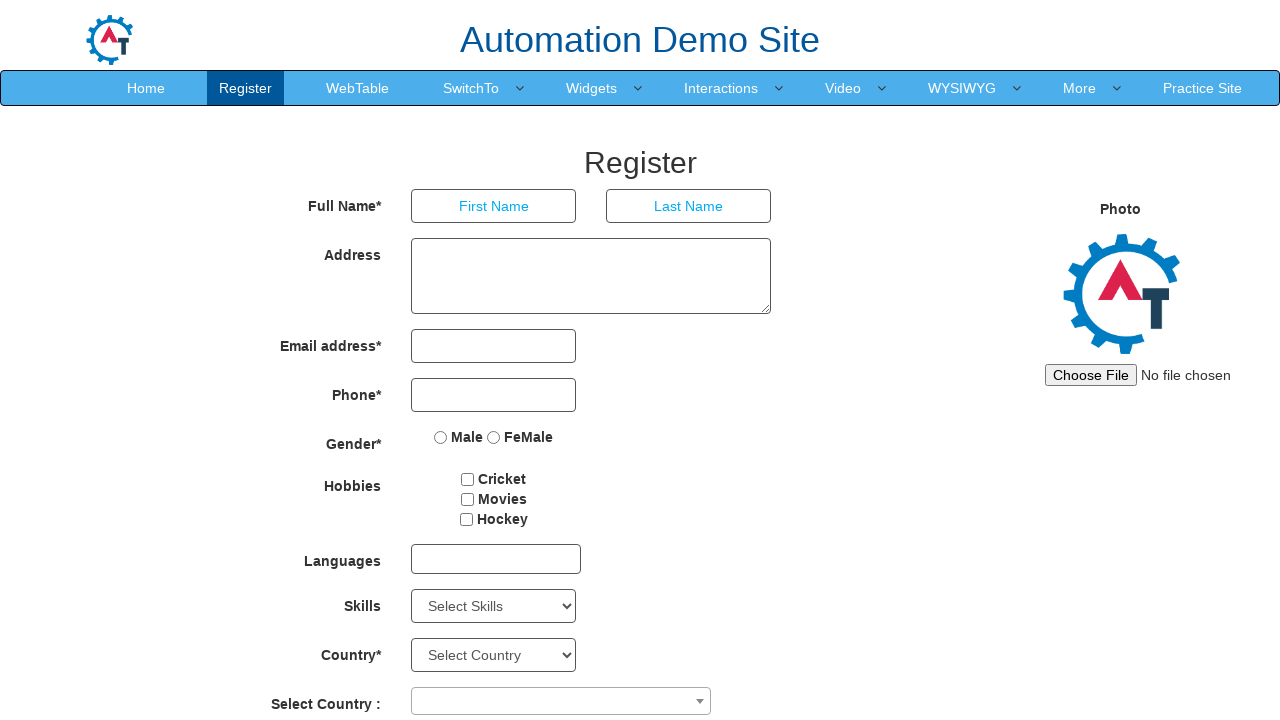

Selected the third navigation menu item
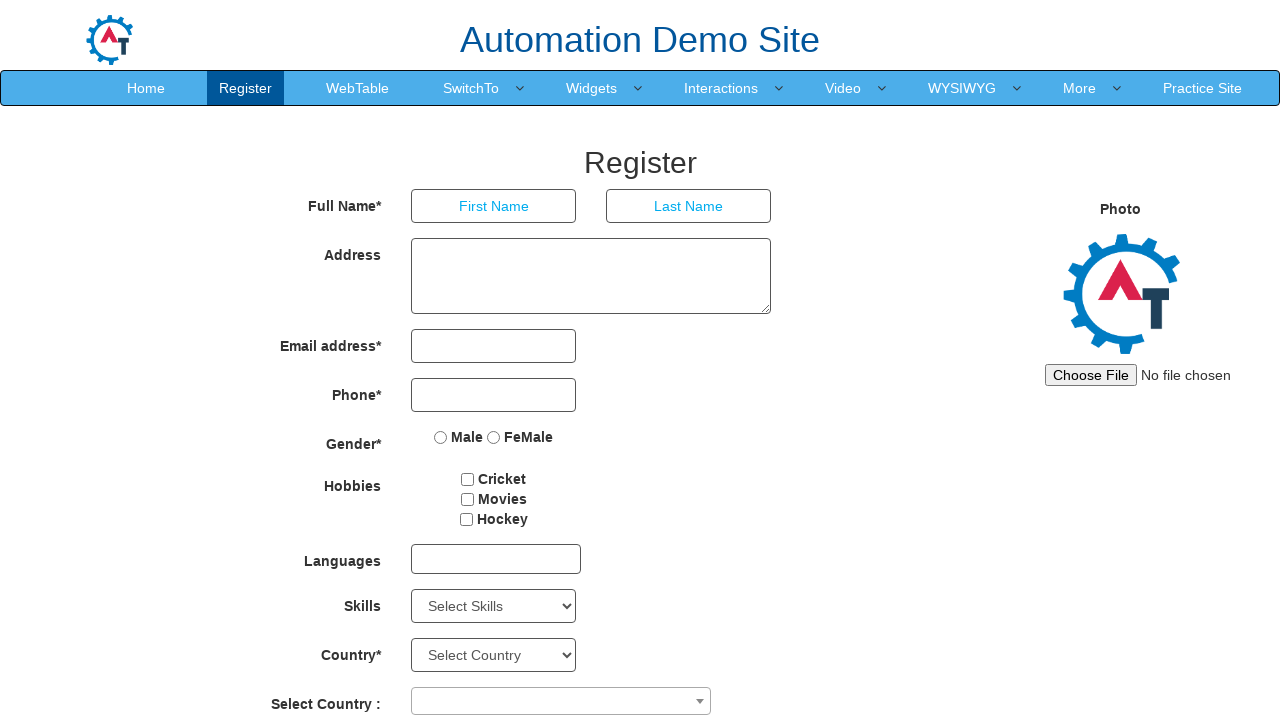

Hovered over the third navigation menu item at (358, 88) on .navbar-nav>li>a >> nth=2
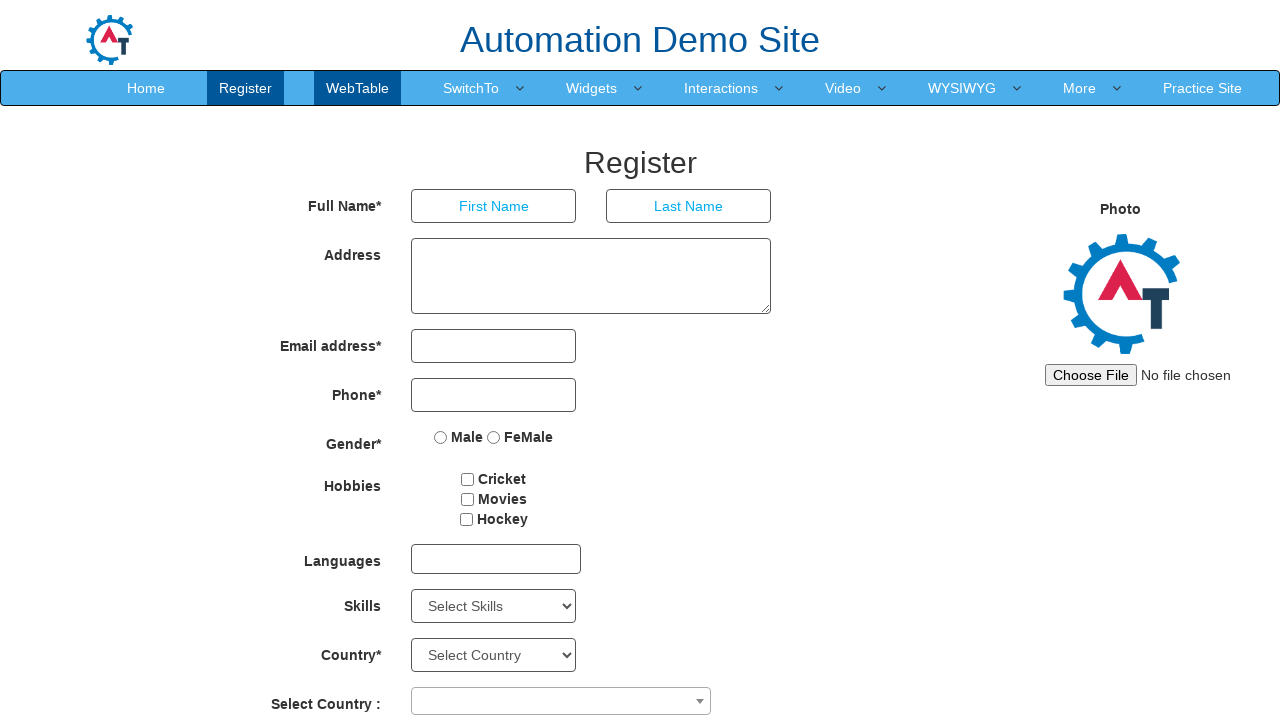

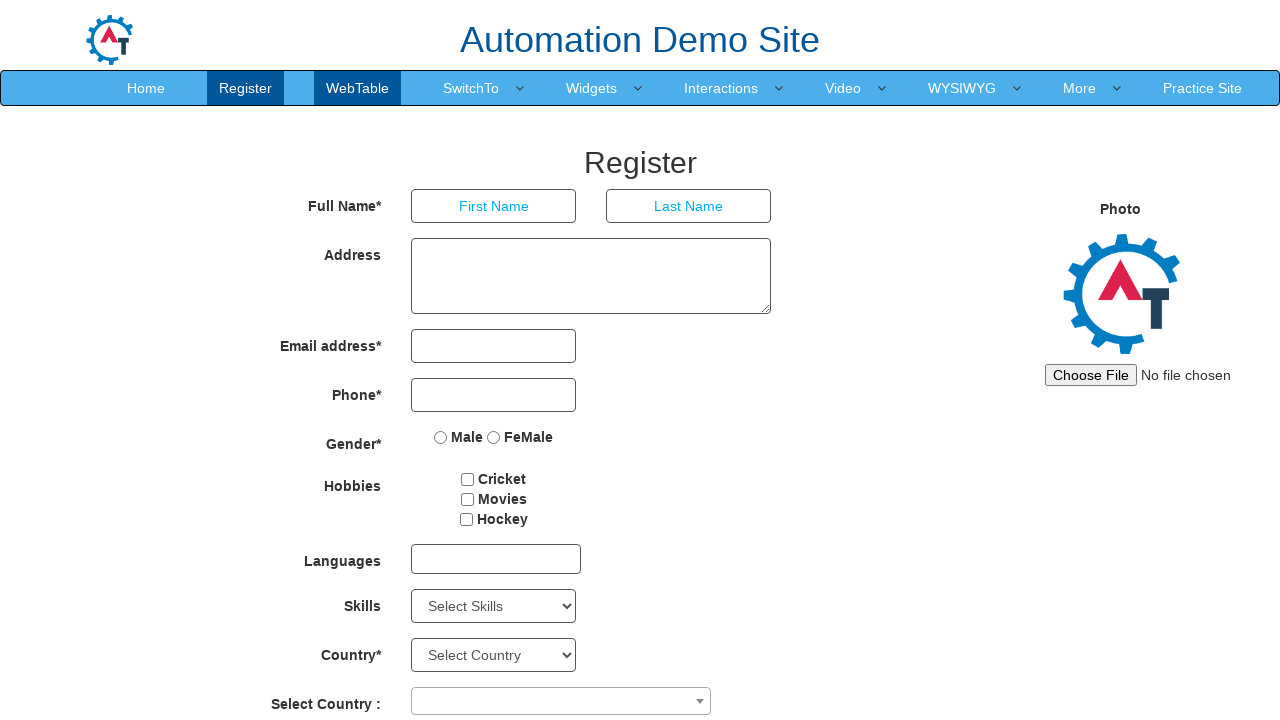